Opens the Selenium QABible website and maximizes the browser window. This is a basic browser initialization test.

Starting URL: https://selenium.qabible.in/

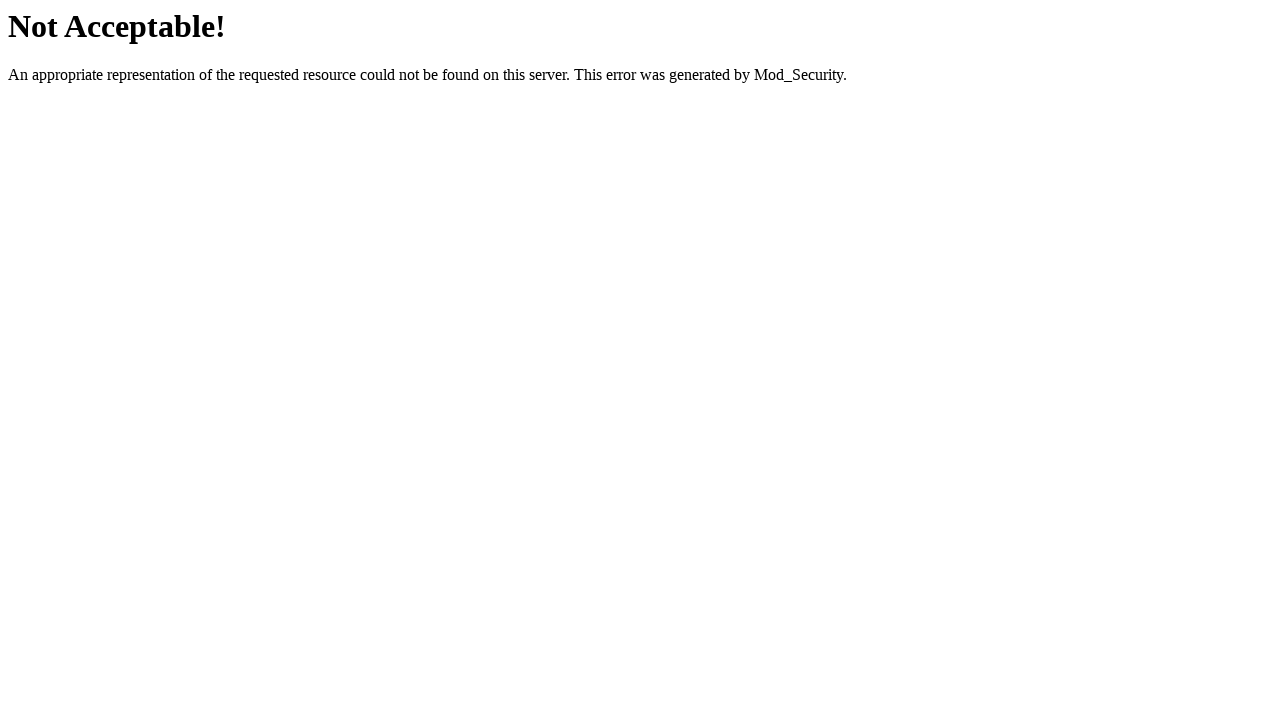

Navigated to Selenium QABible website
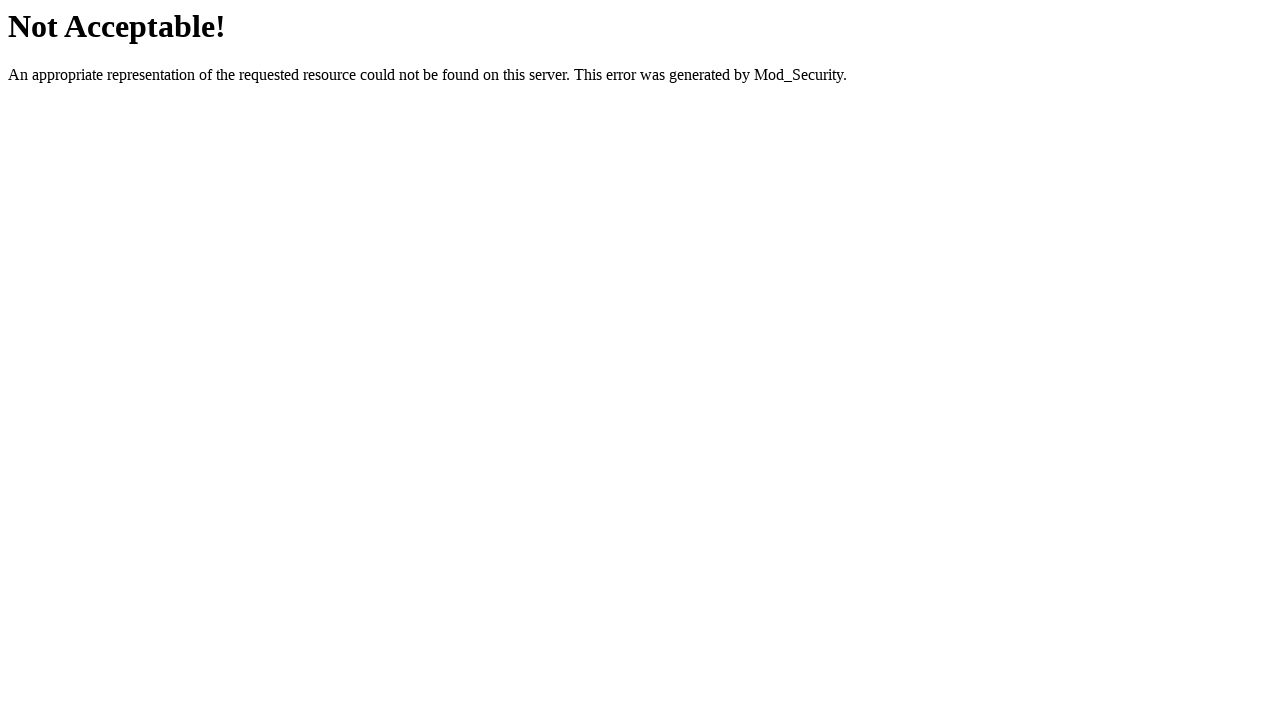

Set browser window to maximized size (1920x1080)
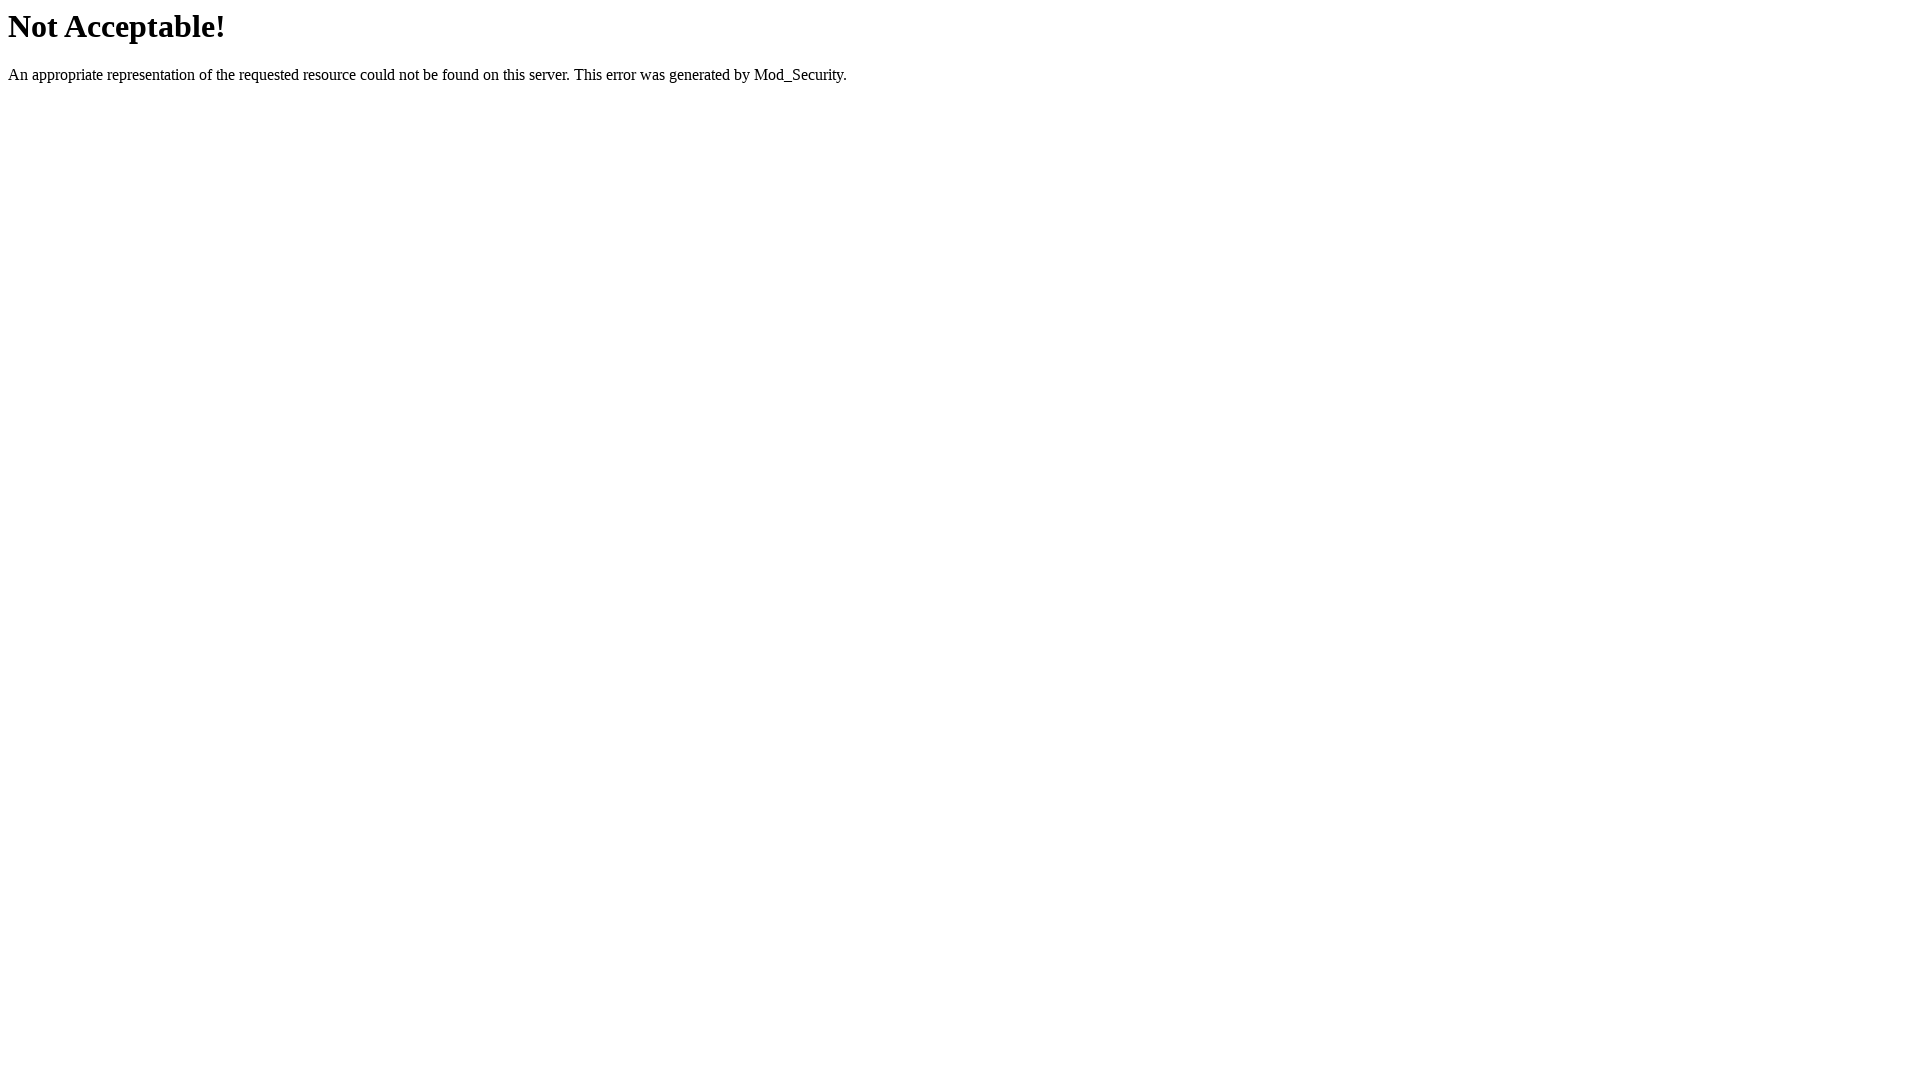

Page fully loaded and DOM content initialized
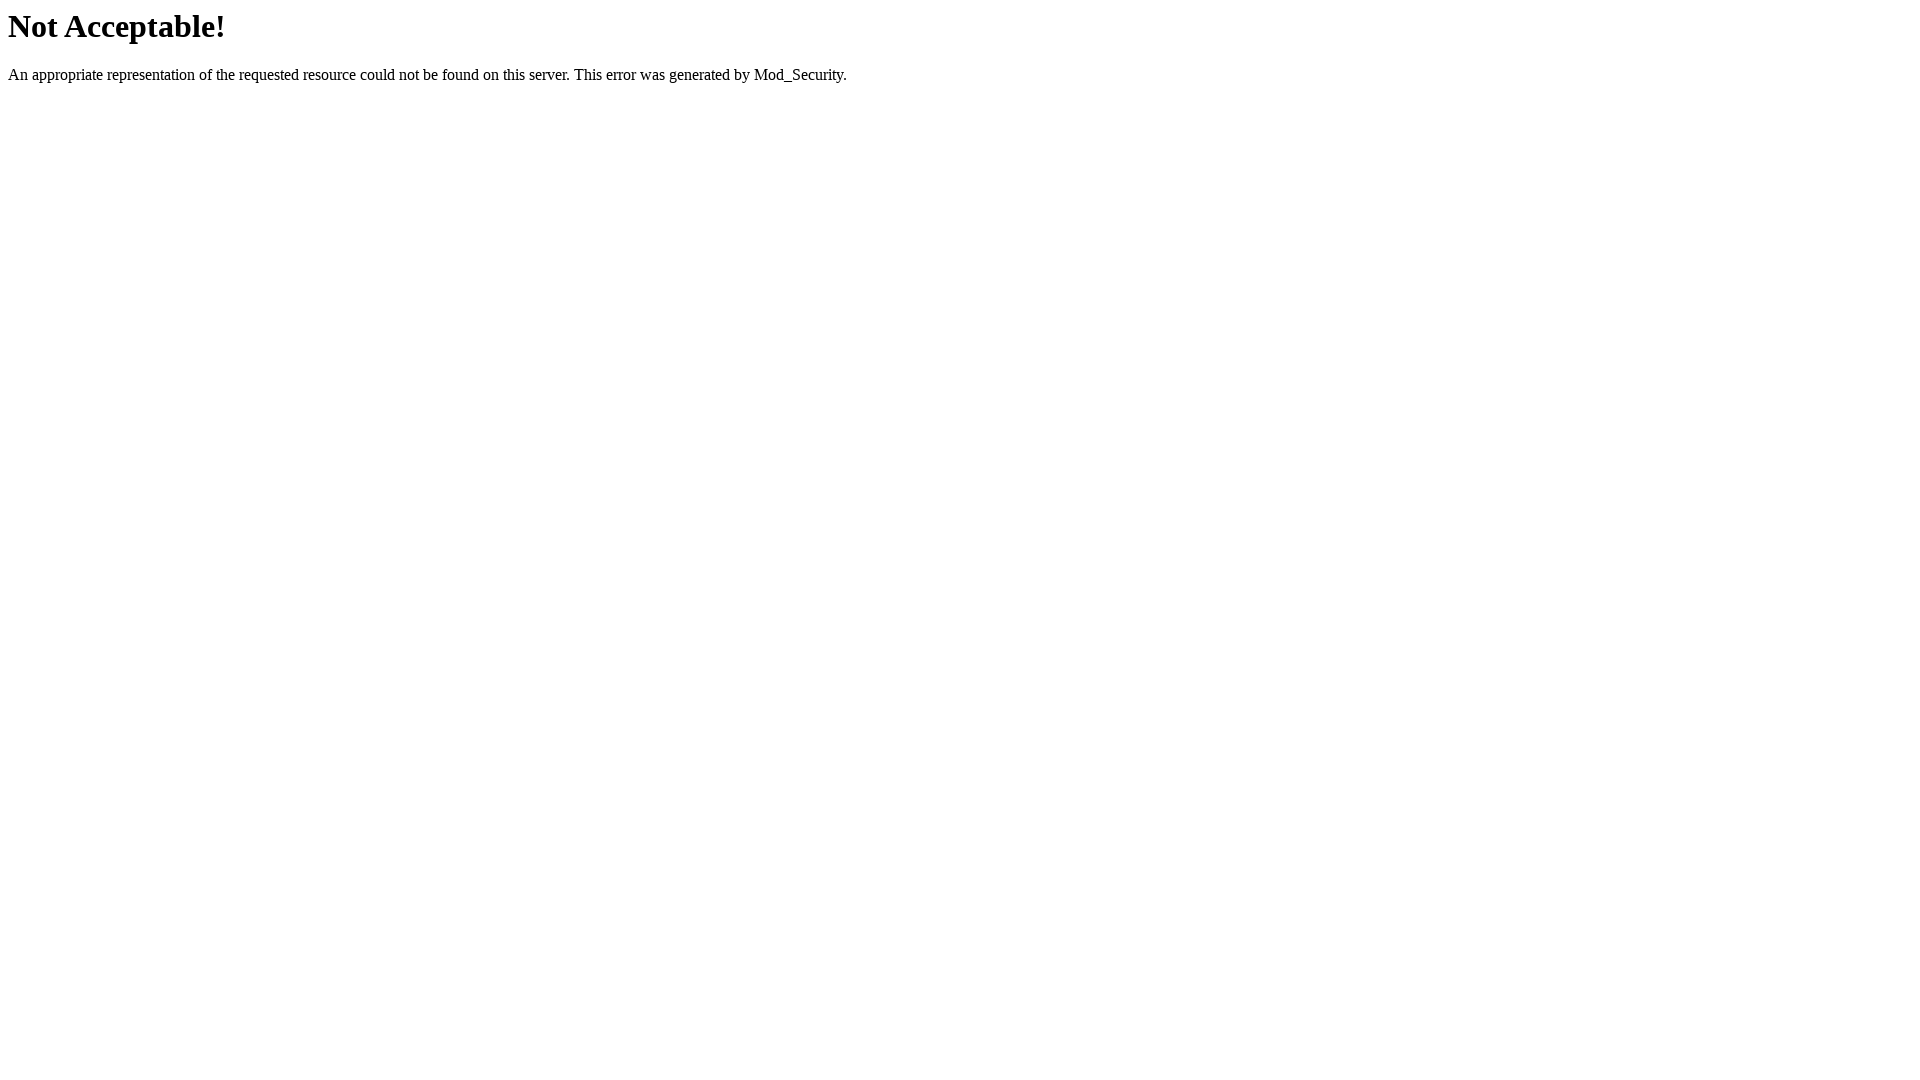

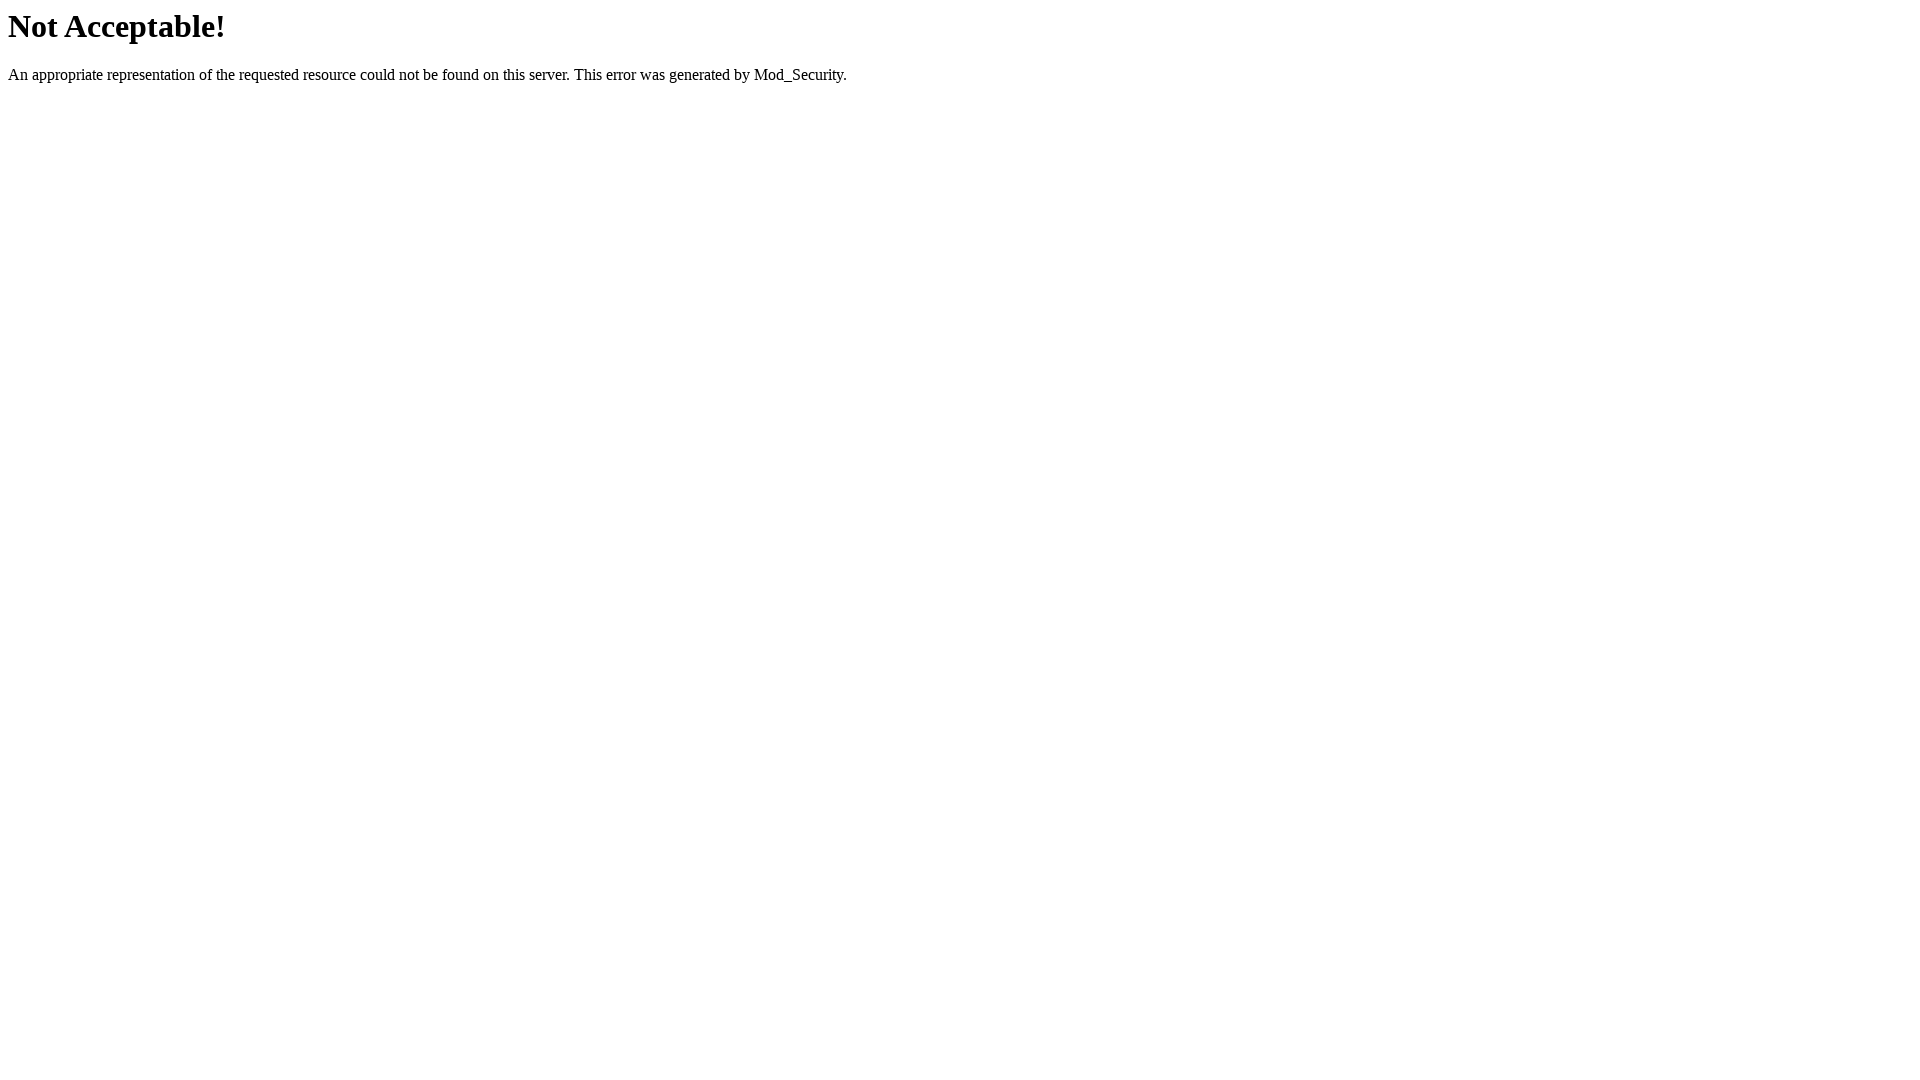